Tests explicit wait functionality by clicking a button that triggers delayed text appearance and waiting for the text to become visible

Starting URL: http://seleniumpractise.blogspot.com/2016/08/how-to-use-explicit-wait-in-selenium.html

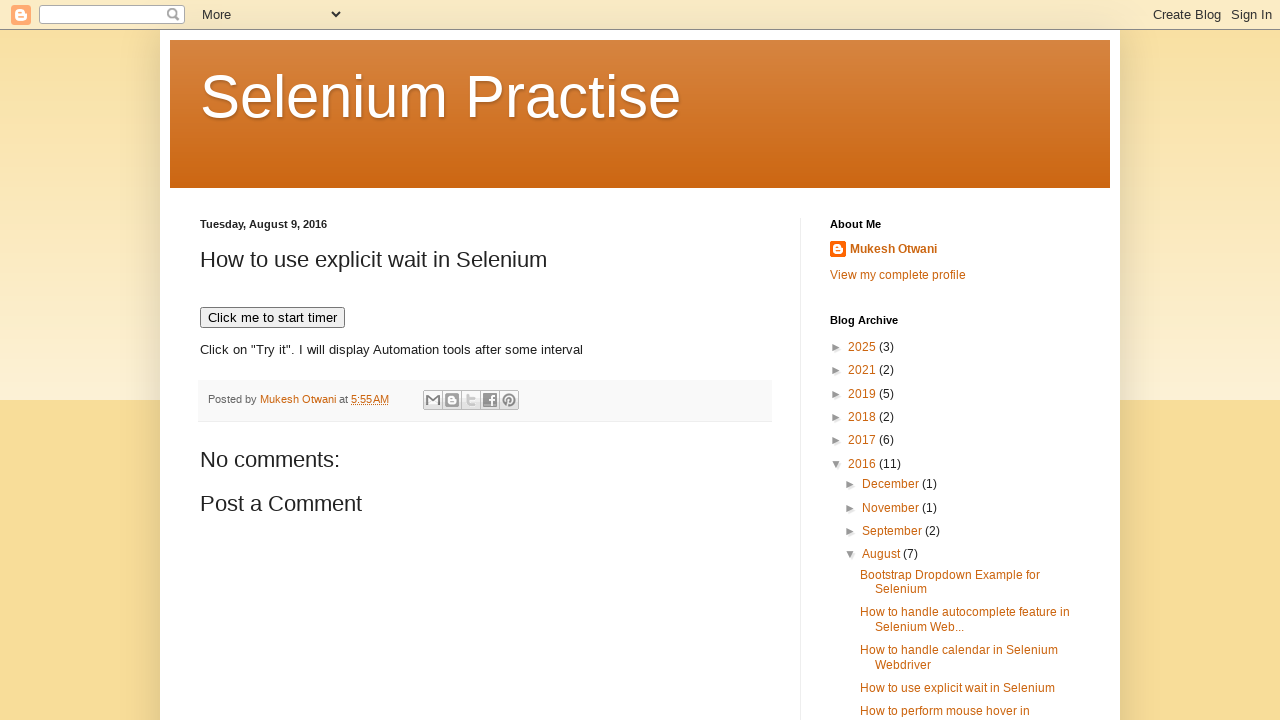

Clicked button to trigger delayed text appearance at (272, 318) on button[onclick='timedText()']
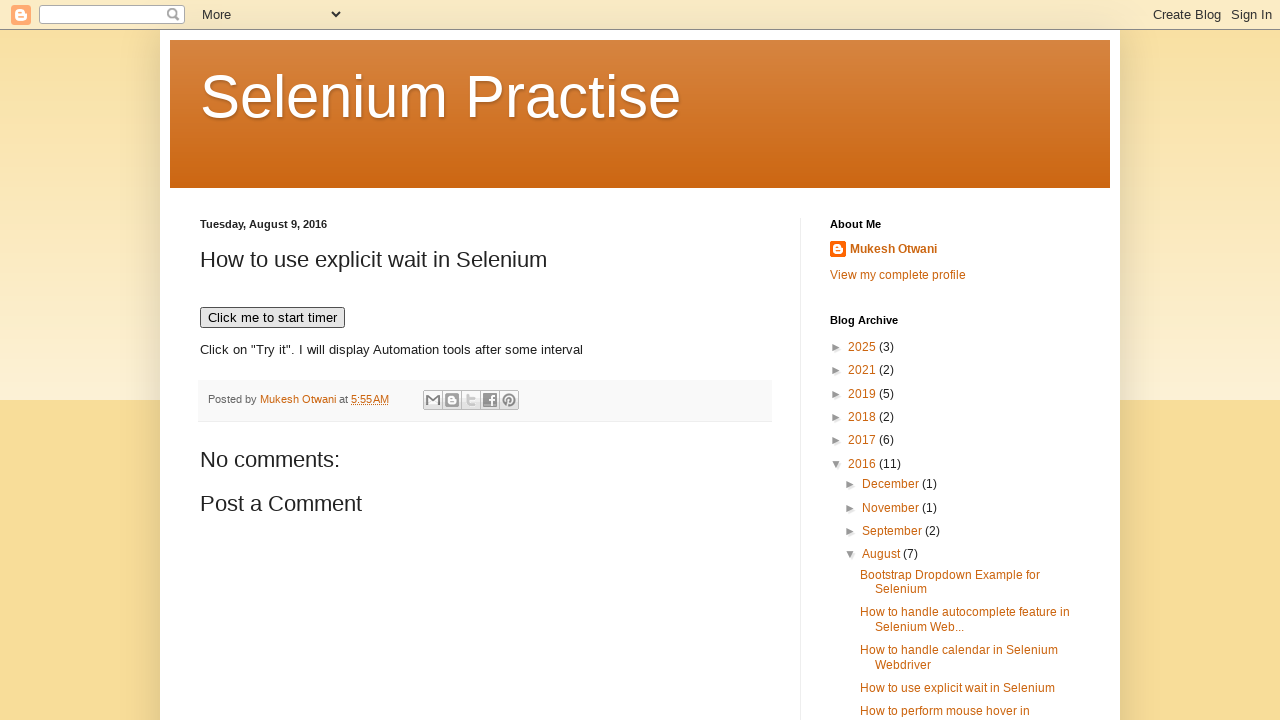

WebDriver text appeared after explicit wait
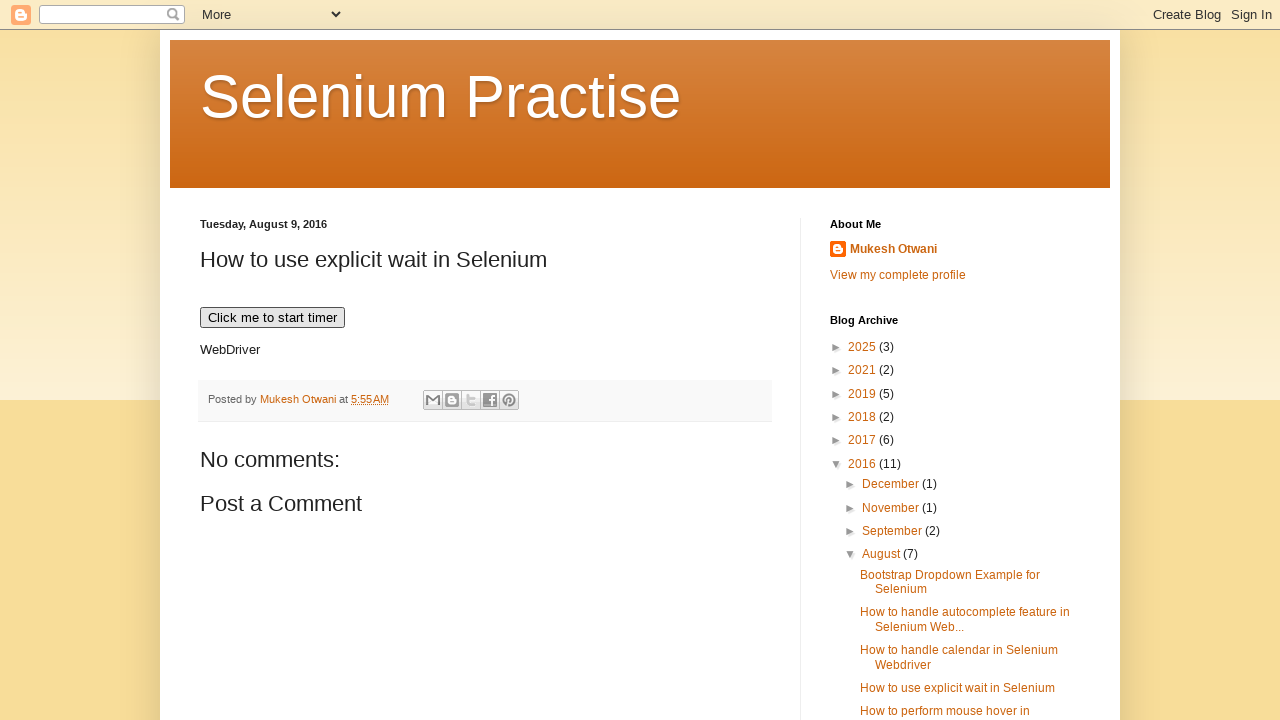

Located WebDriver element
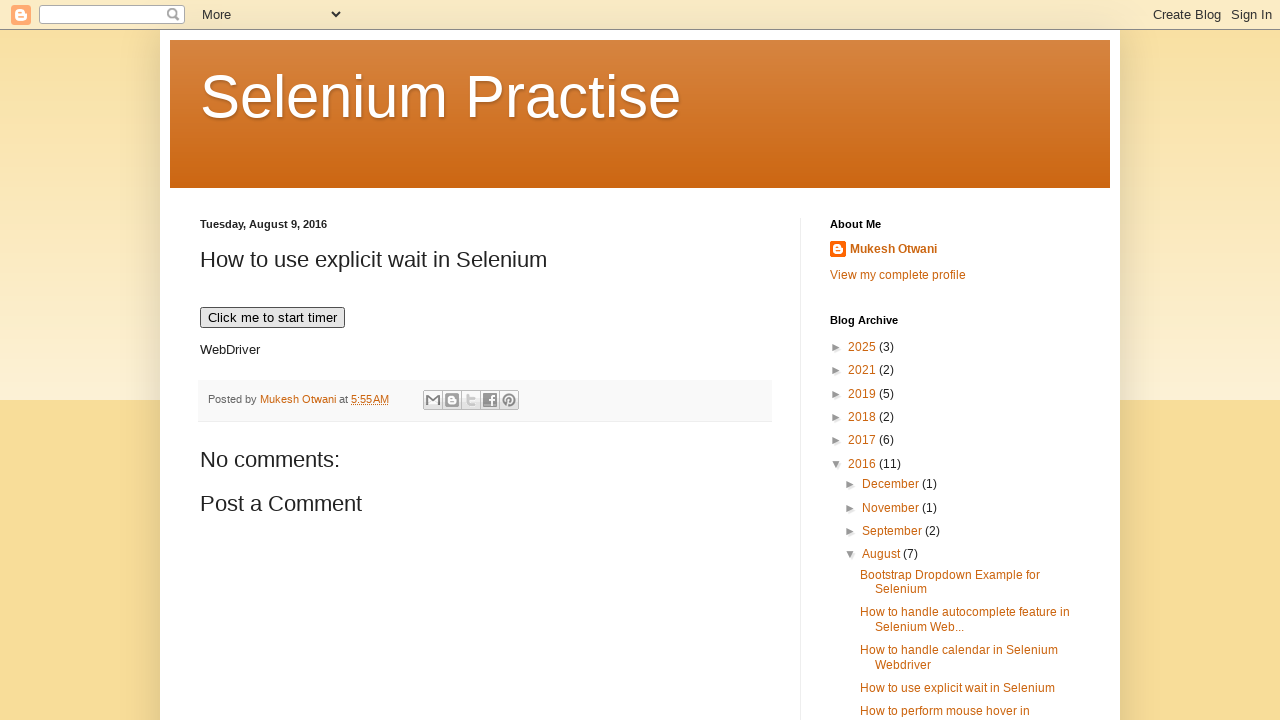

Retrieved and printed WebDriver text: WebDriver
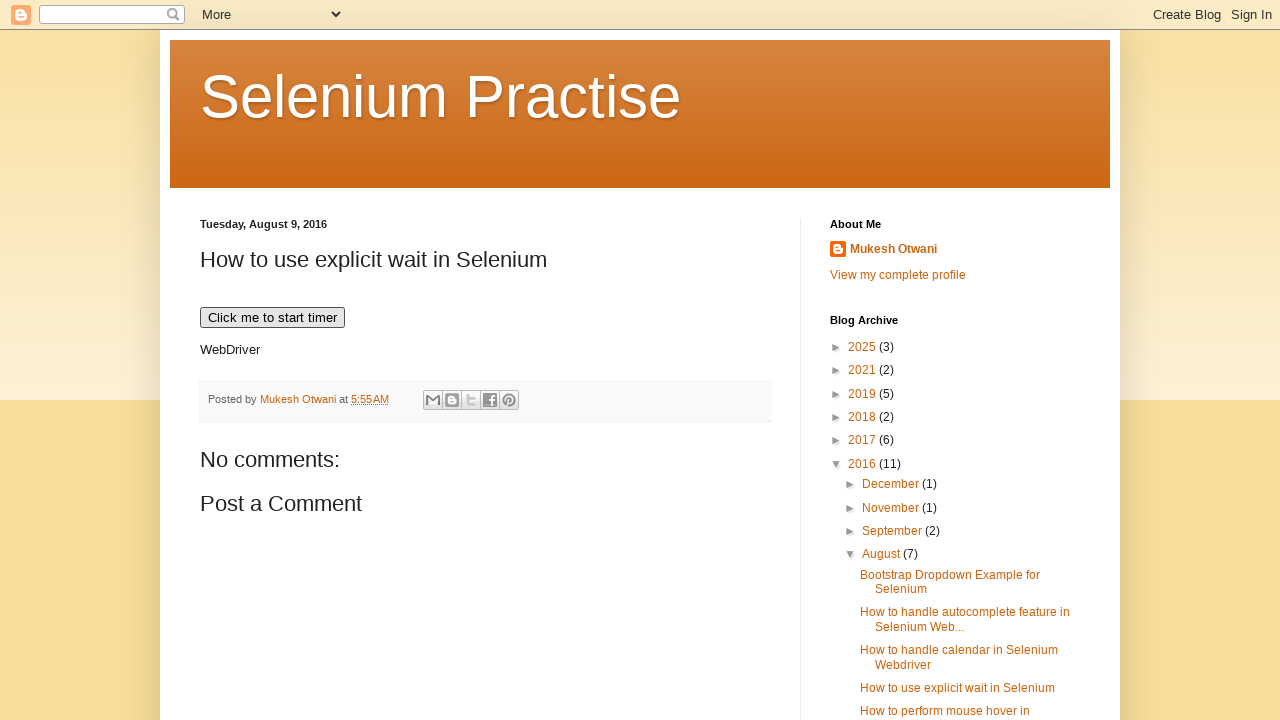

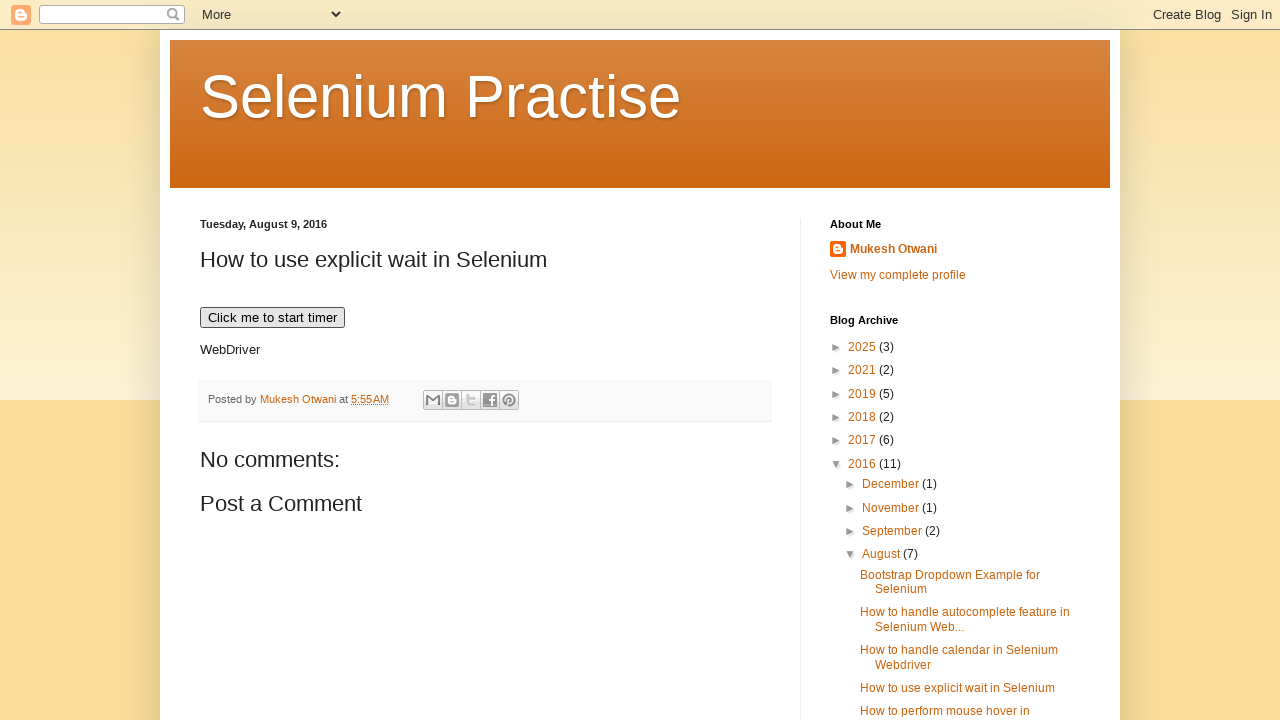